Tests prompt alert functionality by clicking the prompt button, entering text into the alert dialog, and accepting it

Starting URL: https://testautomationpractice.blogspot.com/

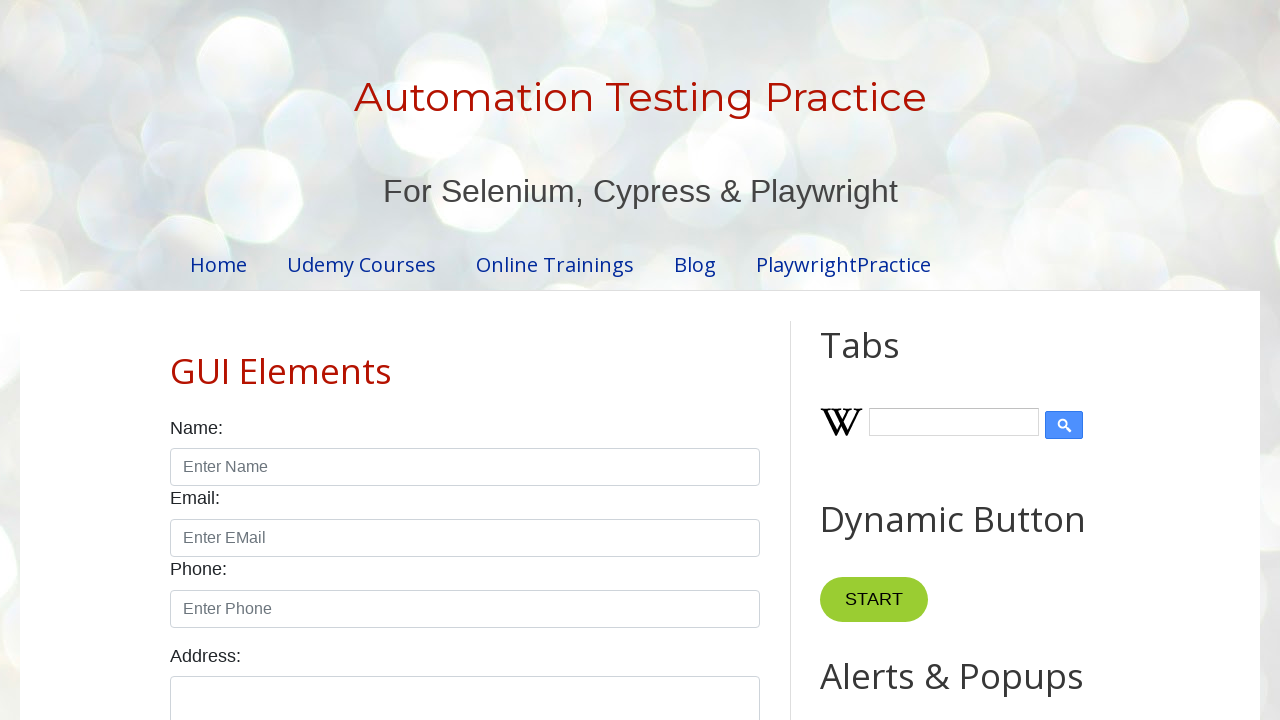

Clicked the Prompt Alert button to trigger the prompt dialog at (890, 360) on xpath=//button[.='Prompt Alert']
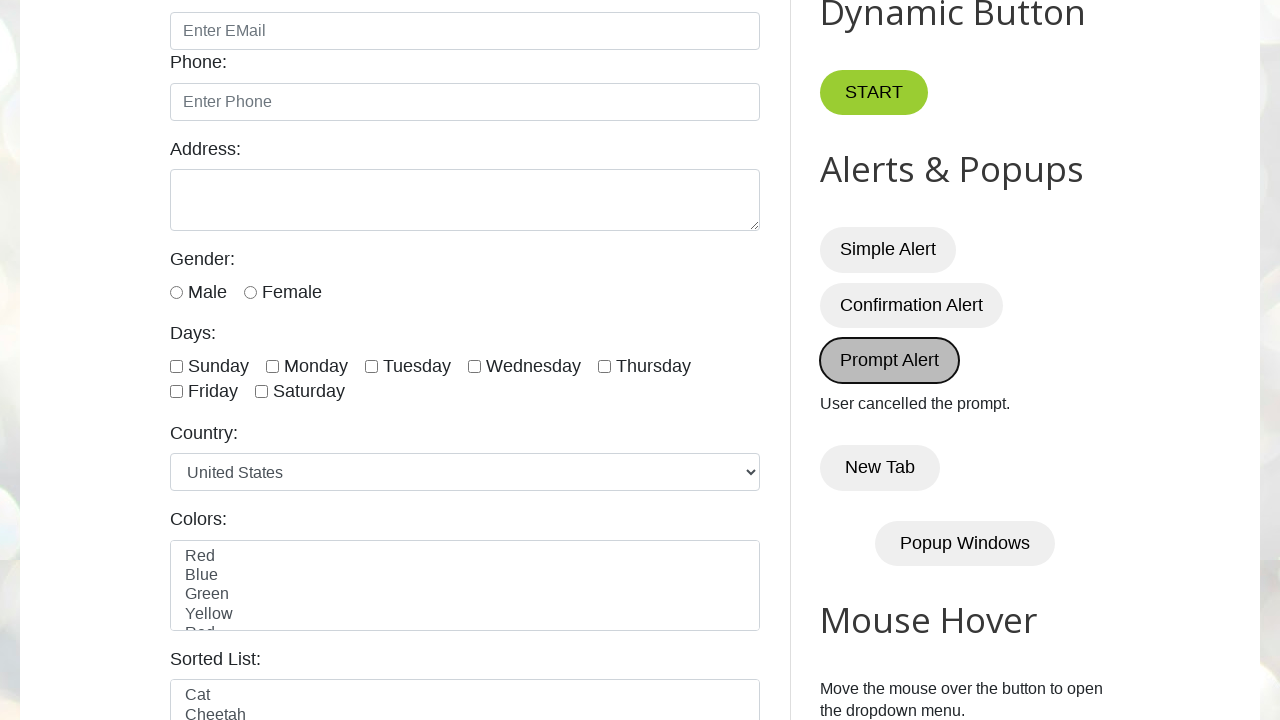

Set up dialog handler to accept prompt with text 'Raju'
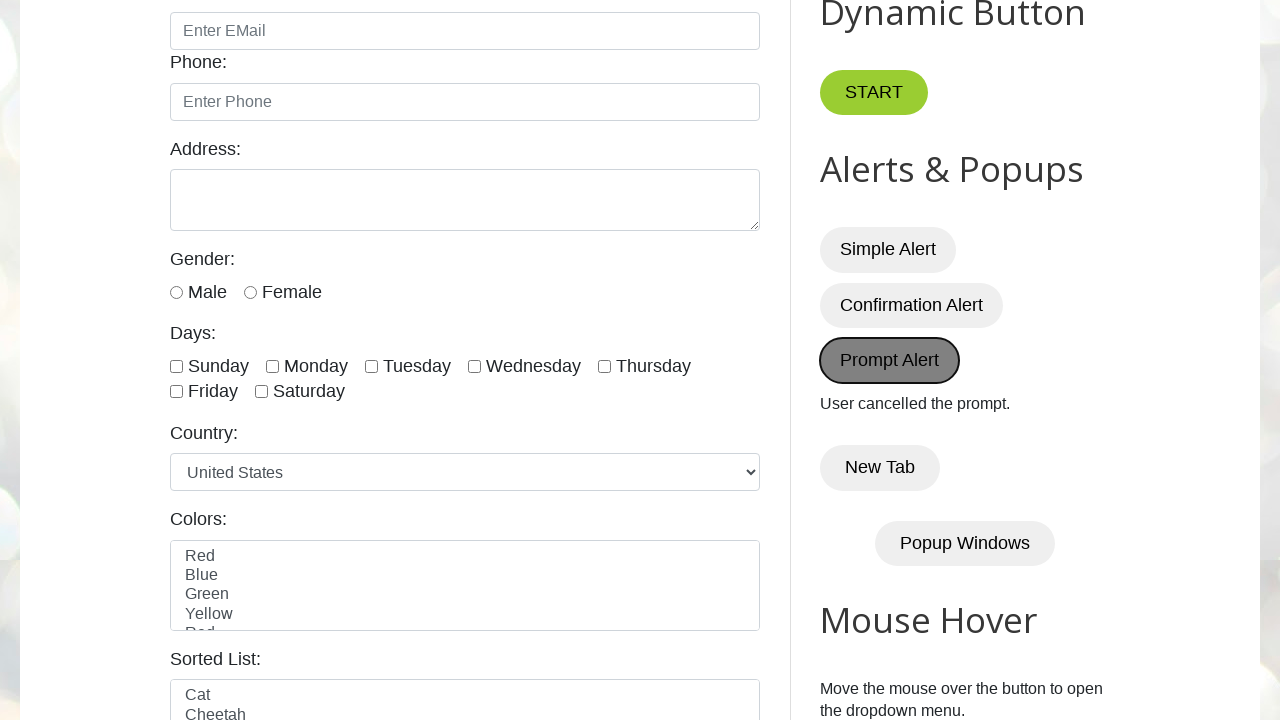

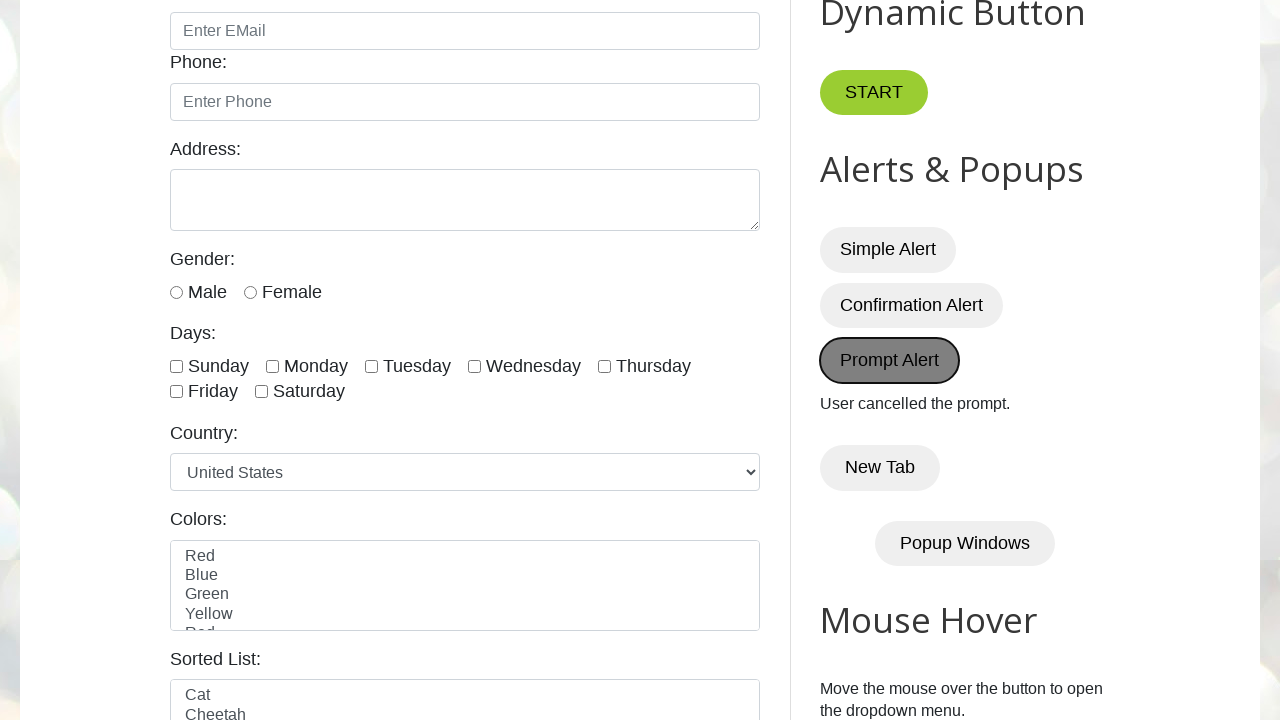